Fills out a practice form on DemoQA website with various input types including text fields, date picker, file upload, dropdowns, radio buttons, and checkboxes, then submits the form

Starting URL: https://demoqa.com/automation-practice-form

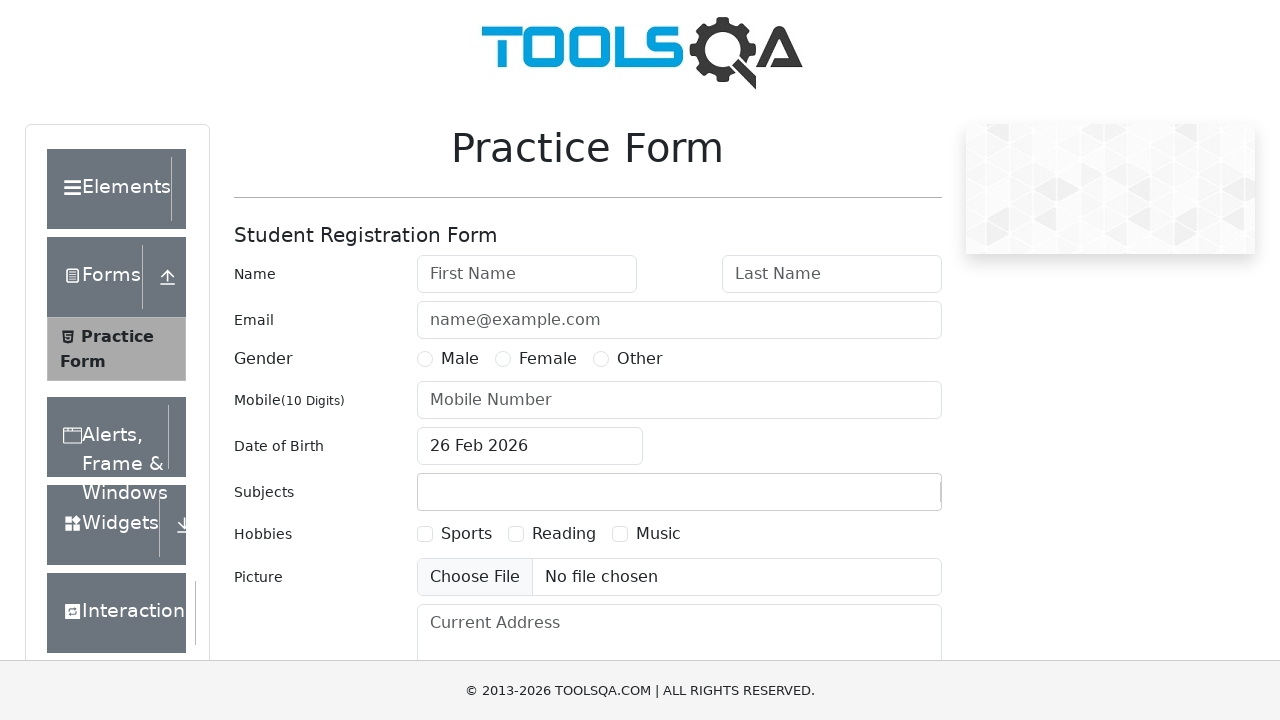

Filled first name field with 'Al adnan' on #firstName
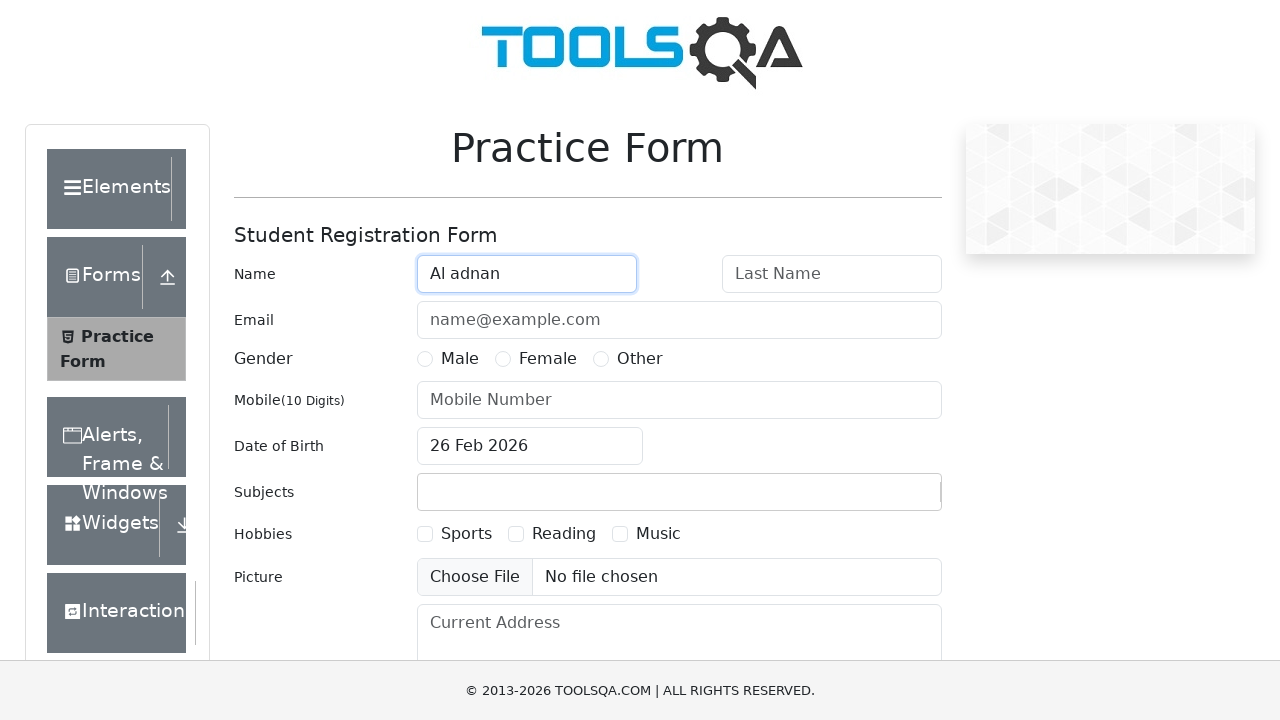

Filled last name field with 'Sami' on #lastName
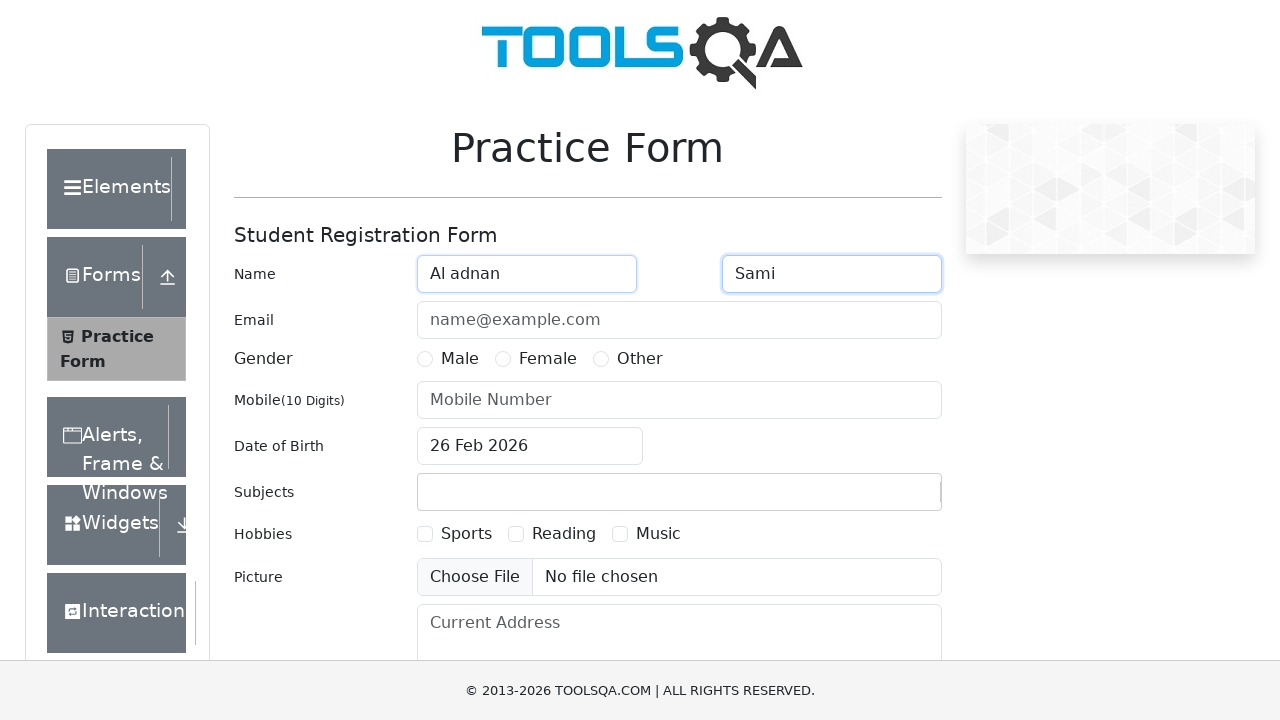

Filled email field with 'testuser384@example.com' on #userEmail
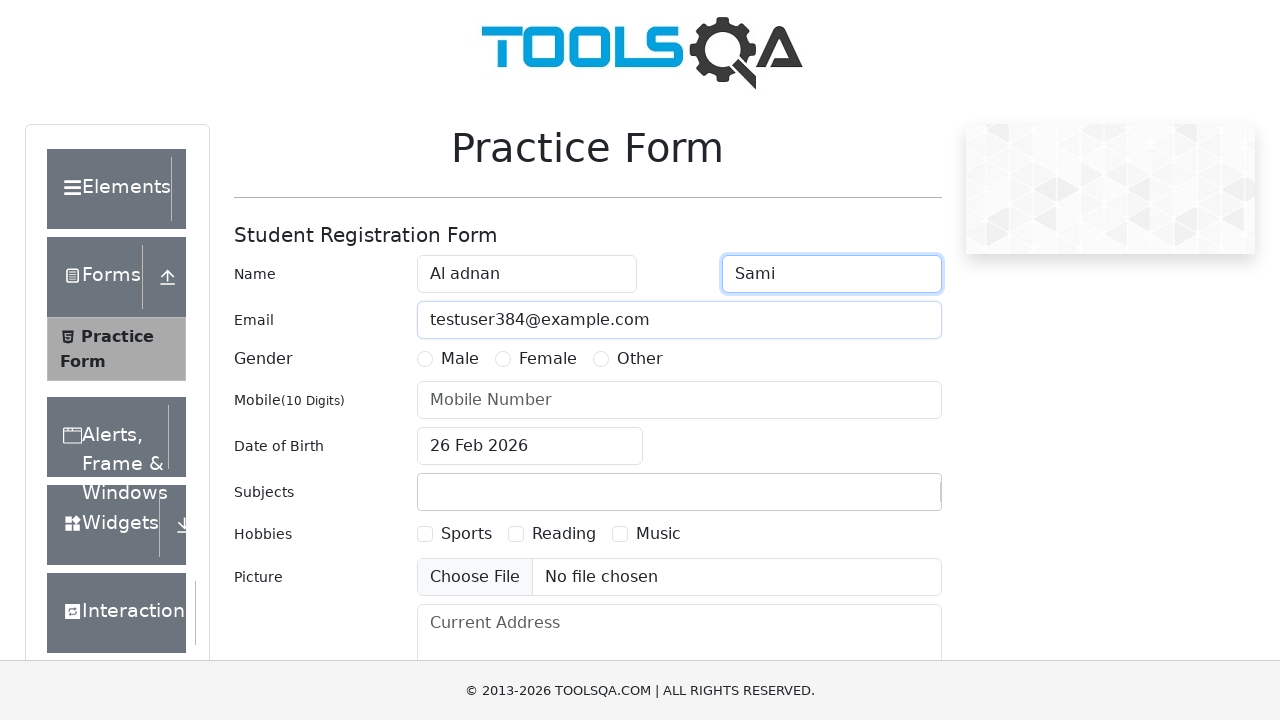

Filled phone number field with '0162520803' on #userNumber
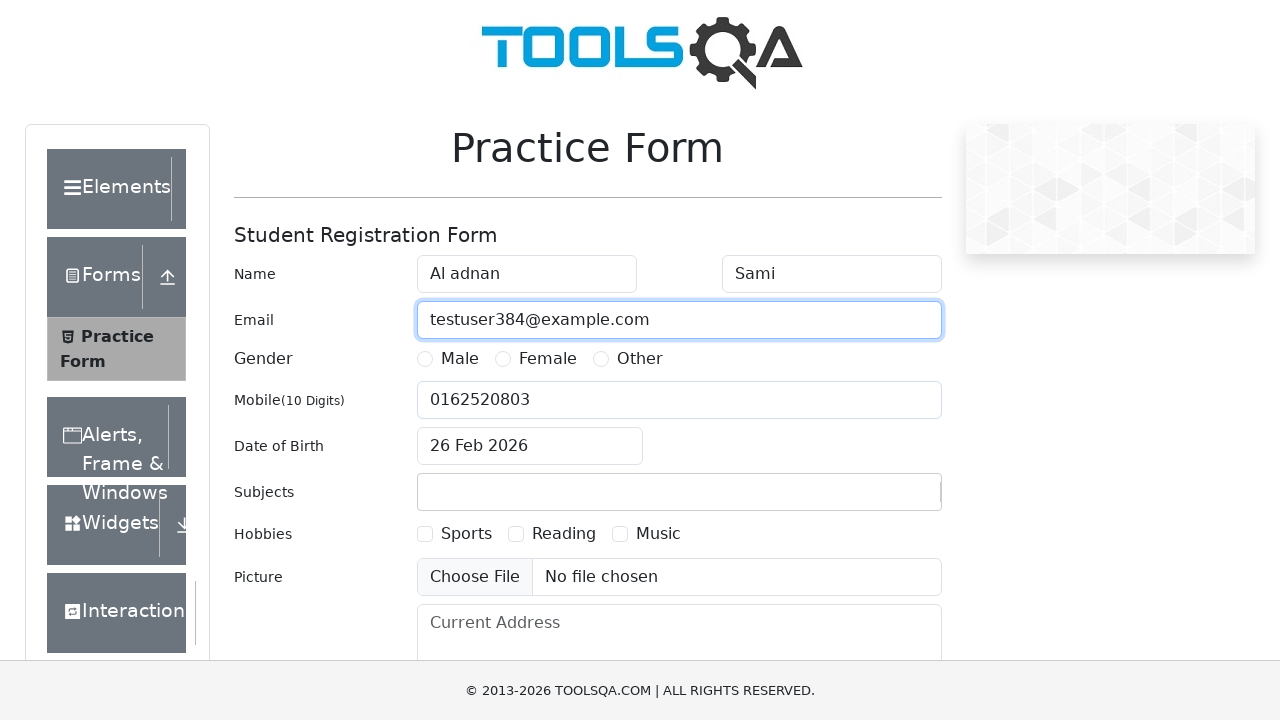

Clicked date of birth input field at (530, 446) on #dateOfBirthInput
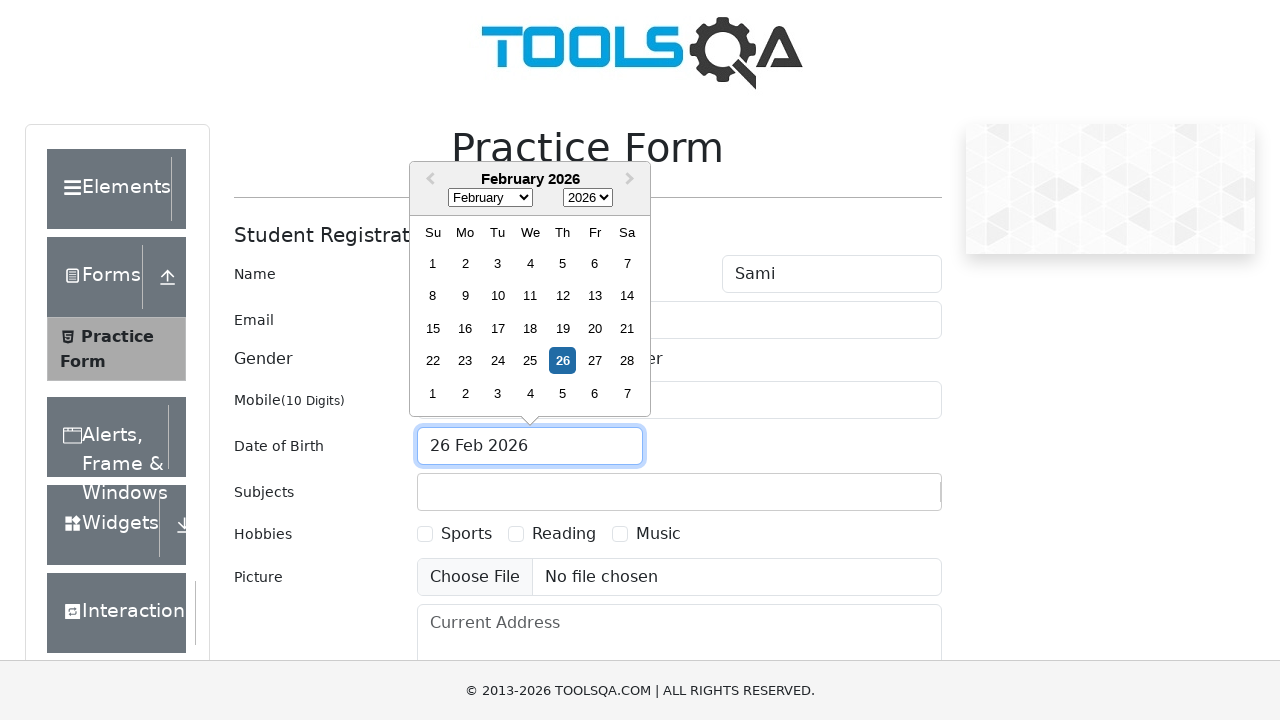

Selected all text in date field
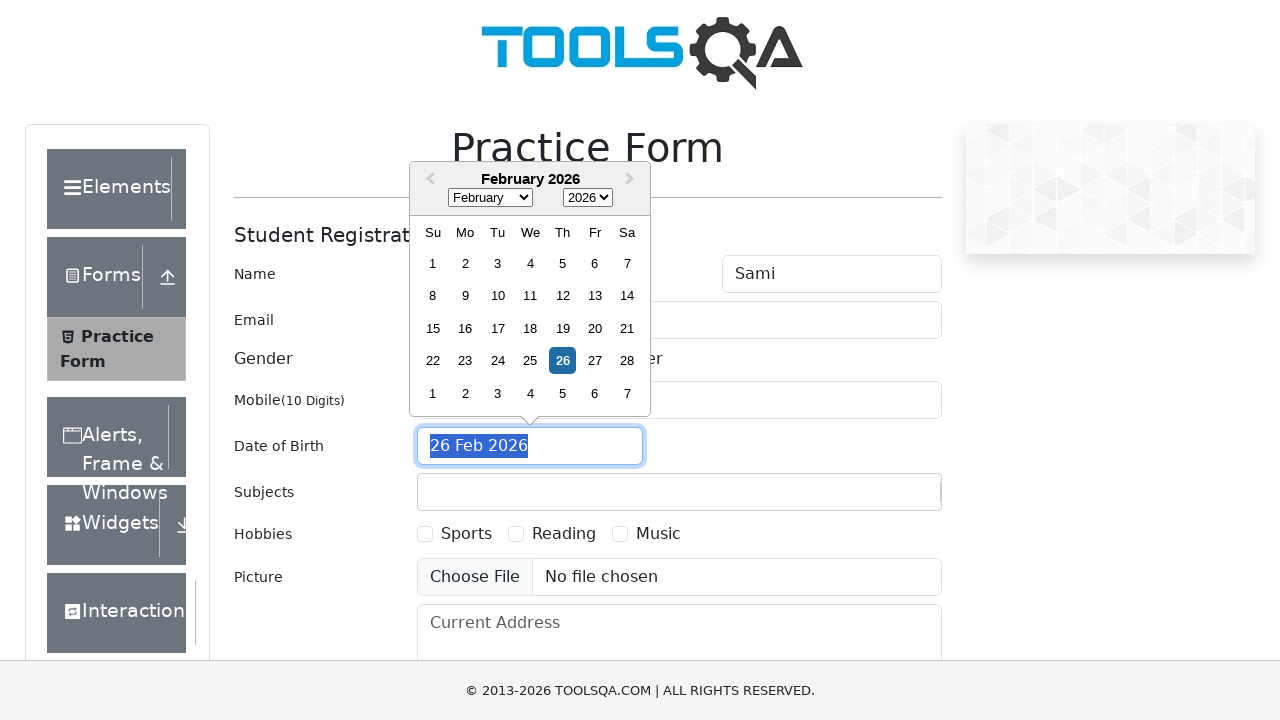

Typed date of birth '19/03/1998'
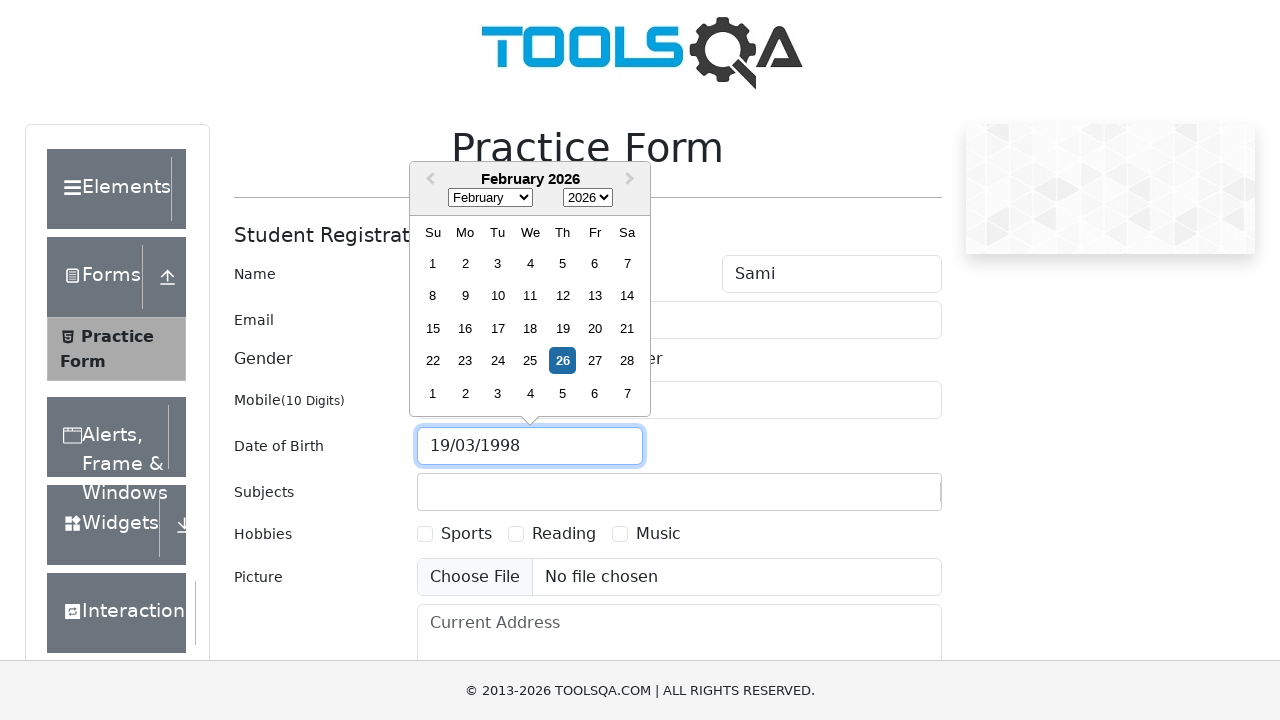

Pressed Enter to confirm date of birth
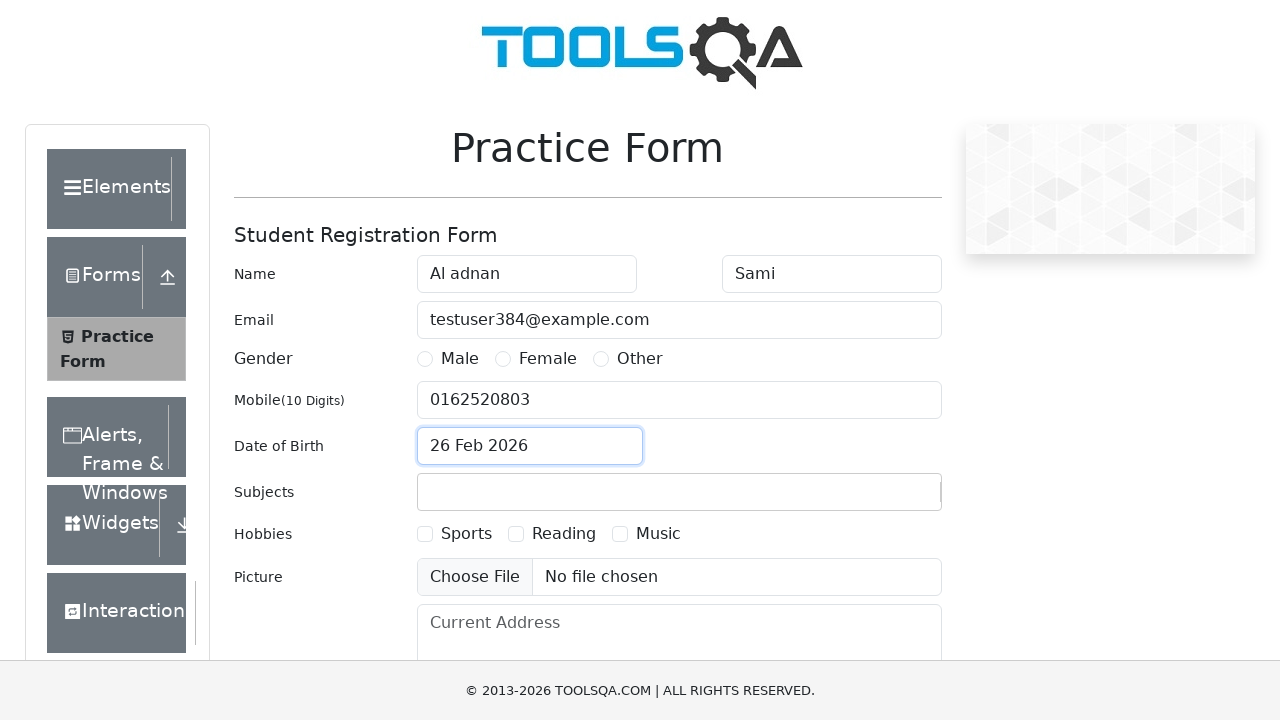

Filled subject input with 'CSE' on #subjectsInput
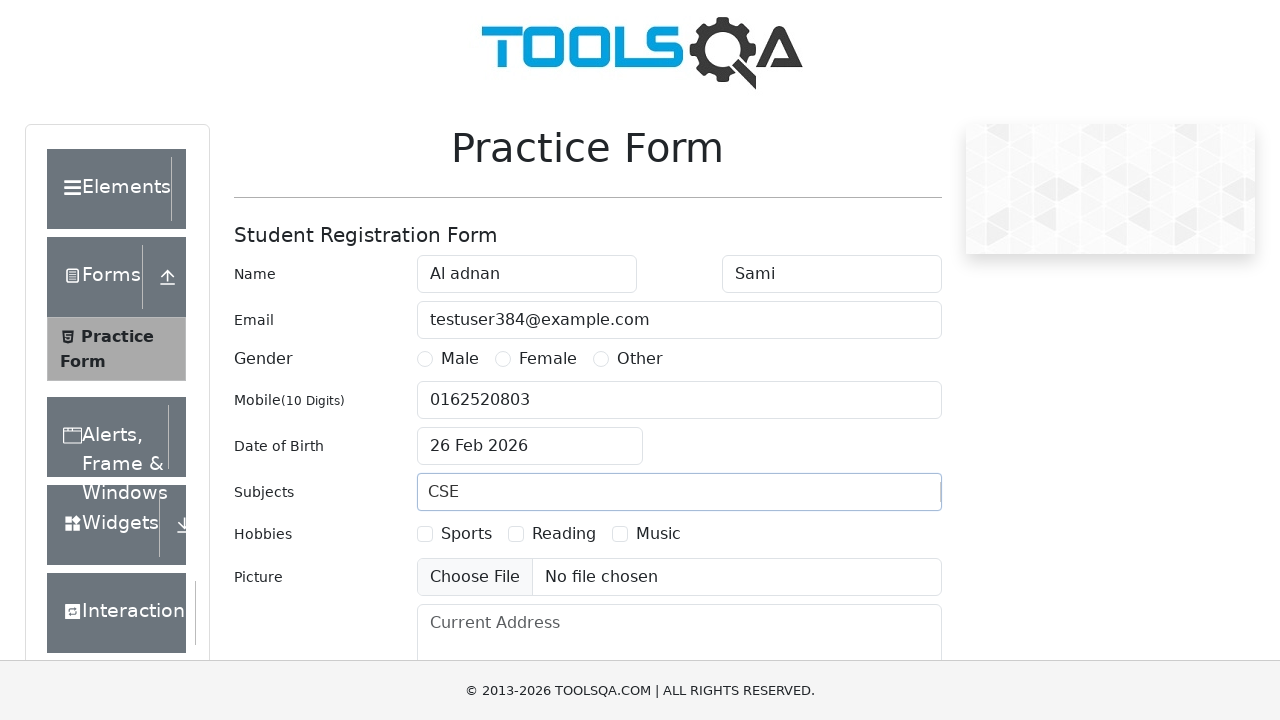

Pressed arrow down to navigate subject dropdown
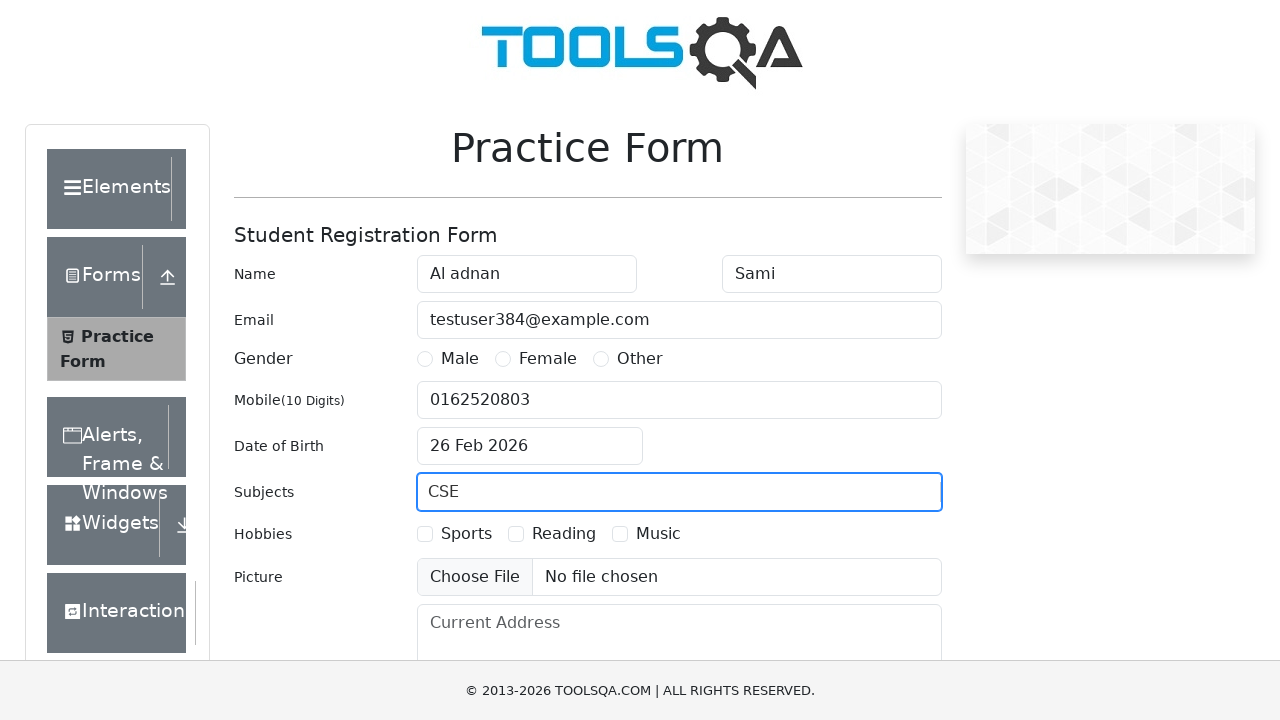

Pressed Enter to select subject option
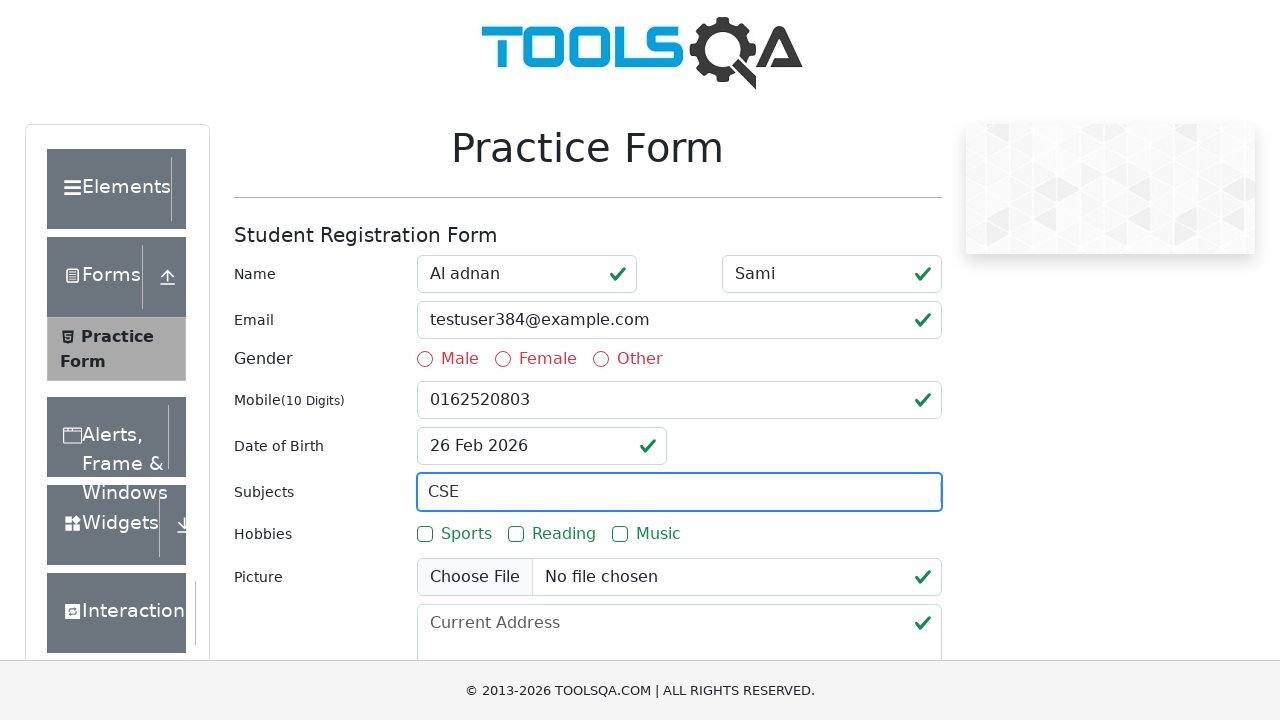

Cleared file upload input
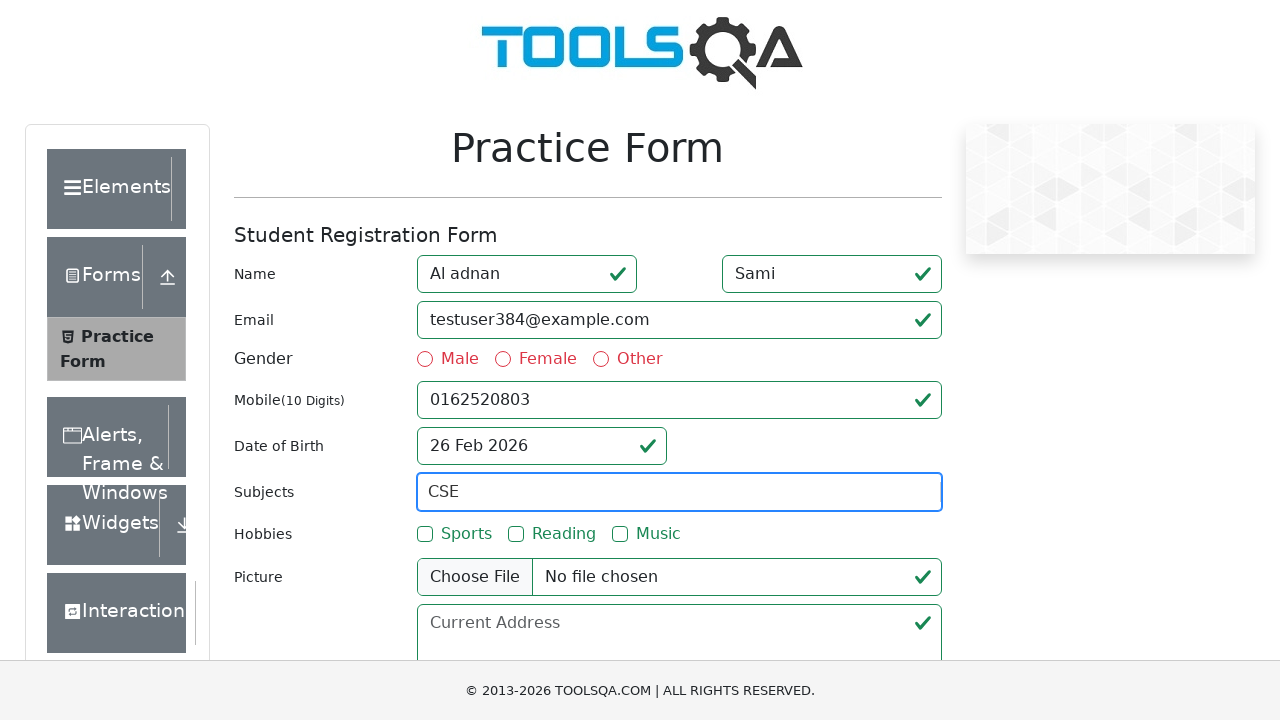

Filled current address field with 'B Baria' on #currentAddress
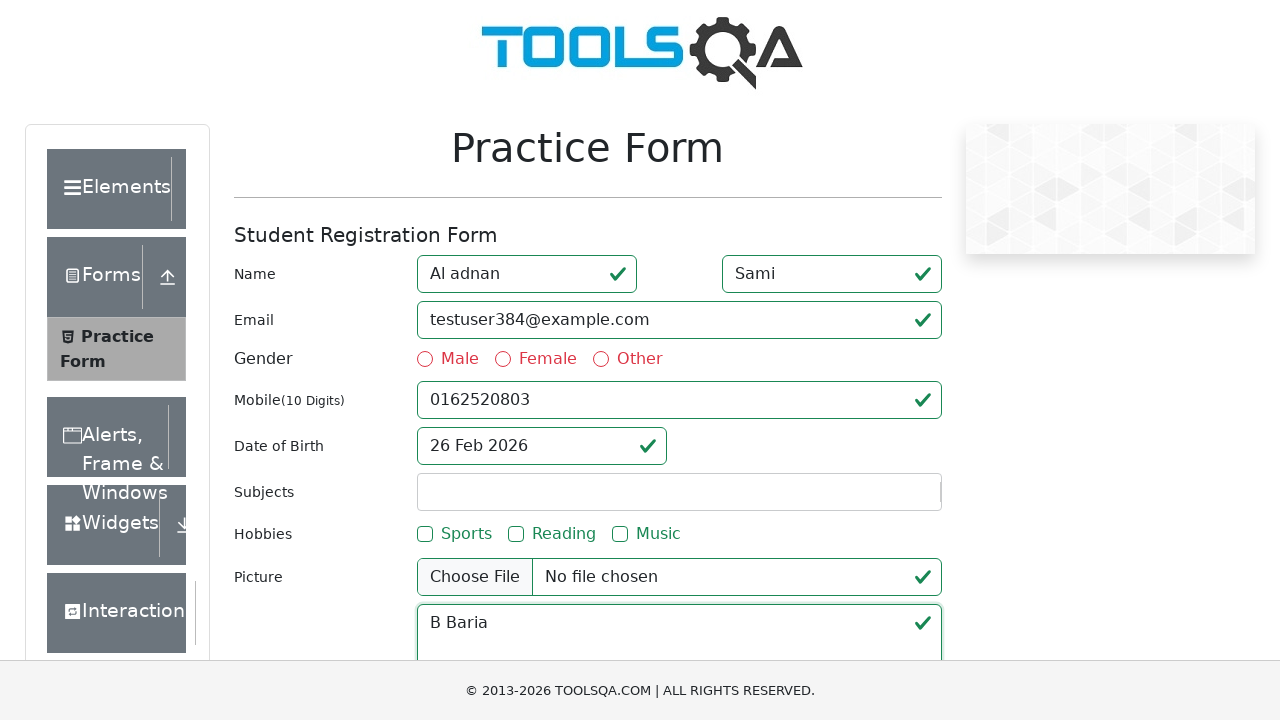

Filled state input with 'NCR' on #react-select-3-input
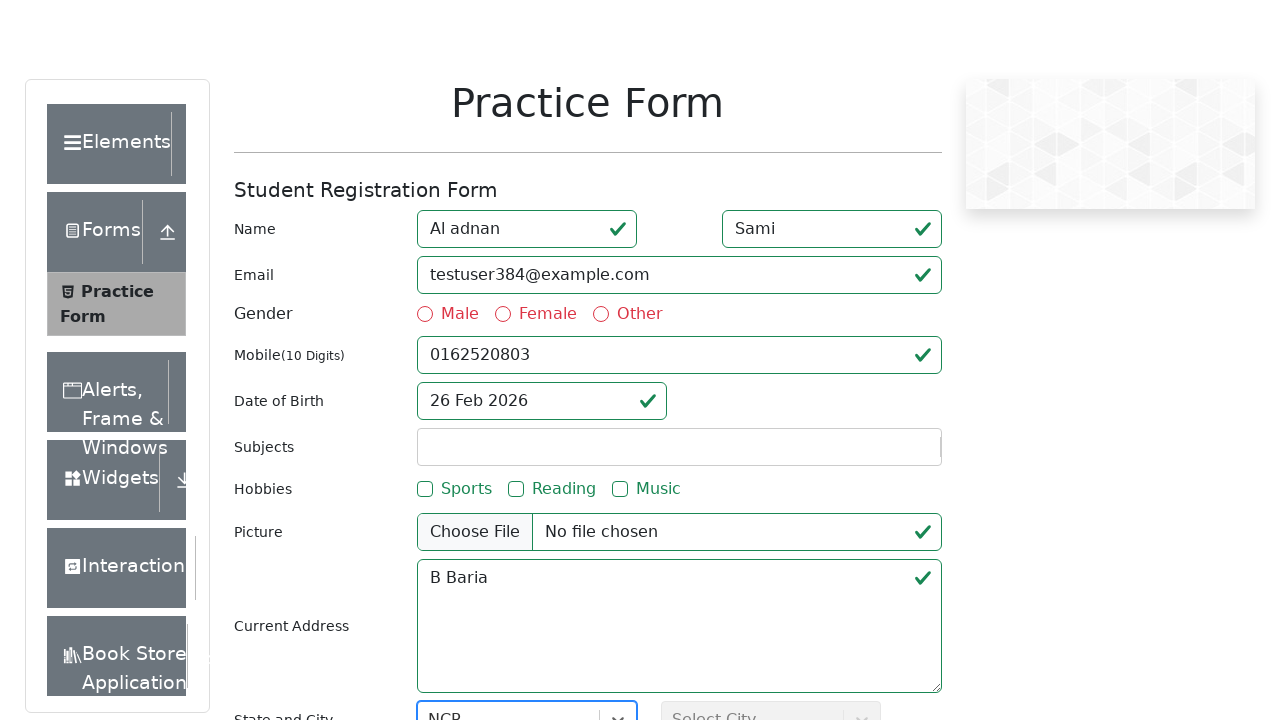

Pressed arrow down to navigate state dropdown
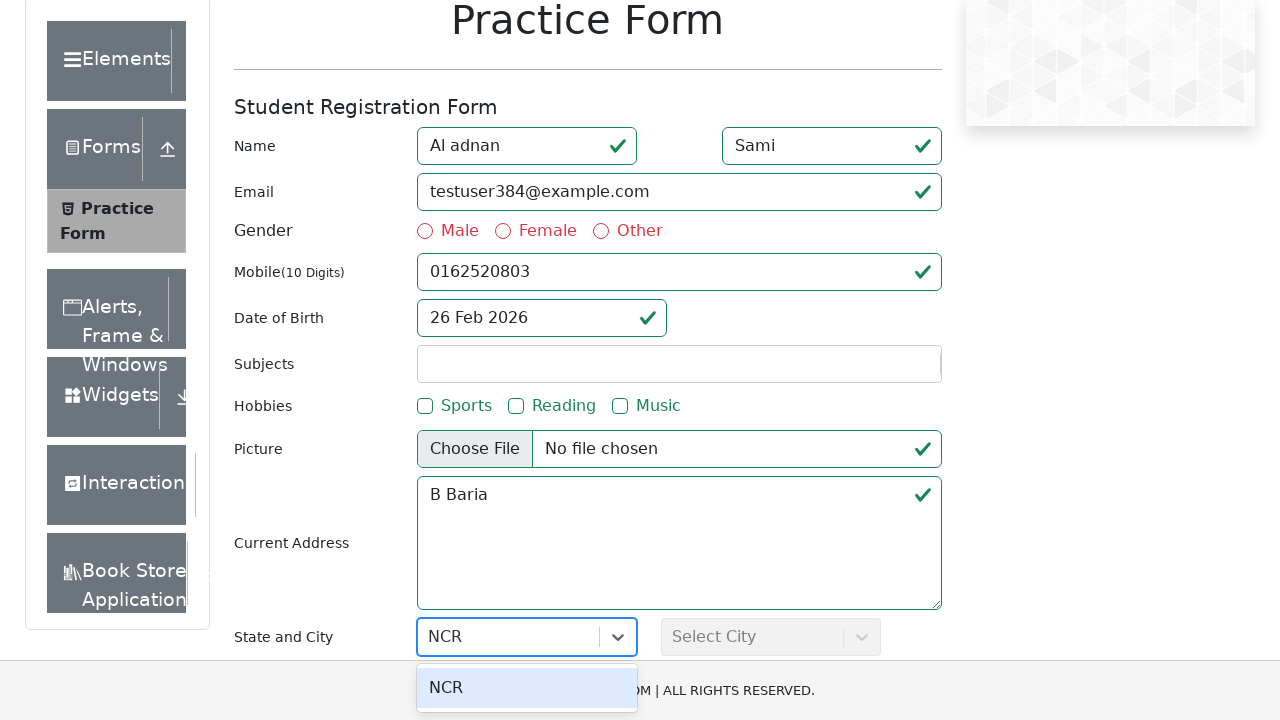

Pressed Enter to select state option
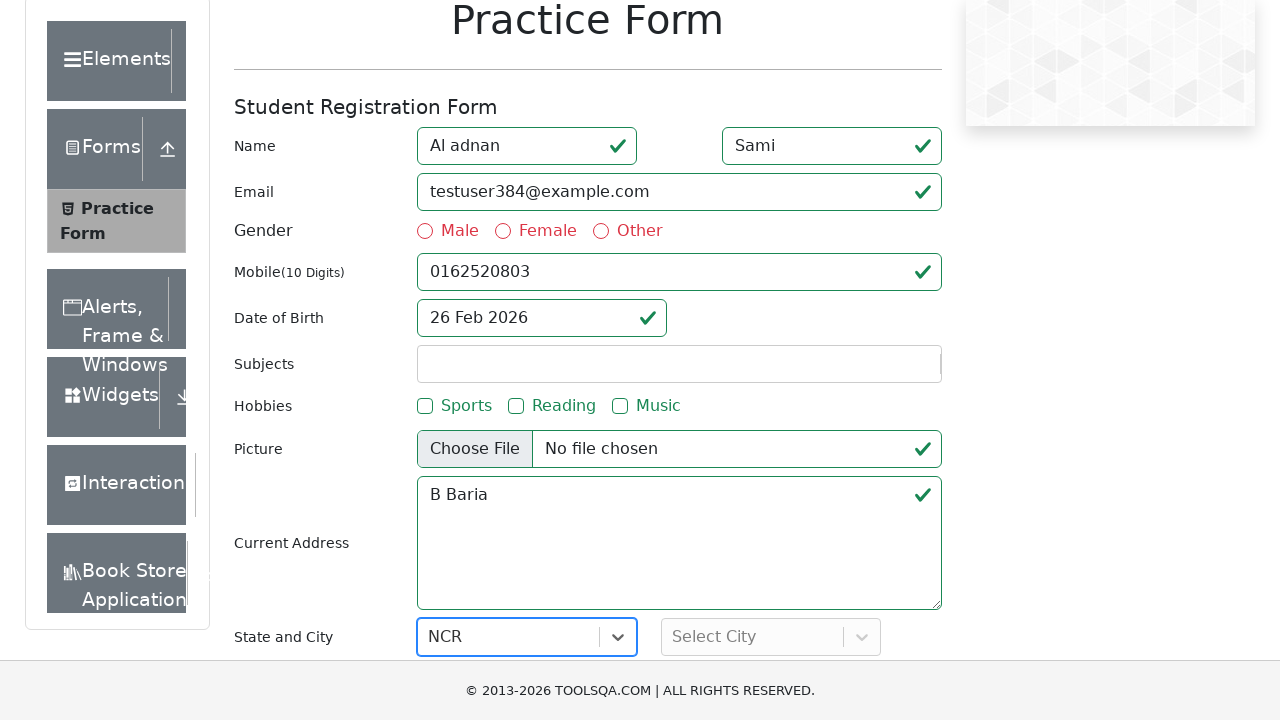

Filled city input with 'Delhi' on #react-select-4-input
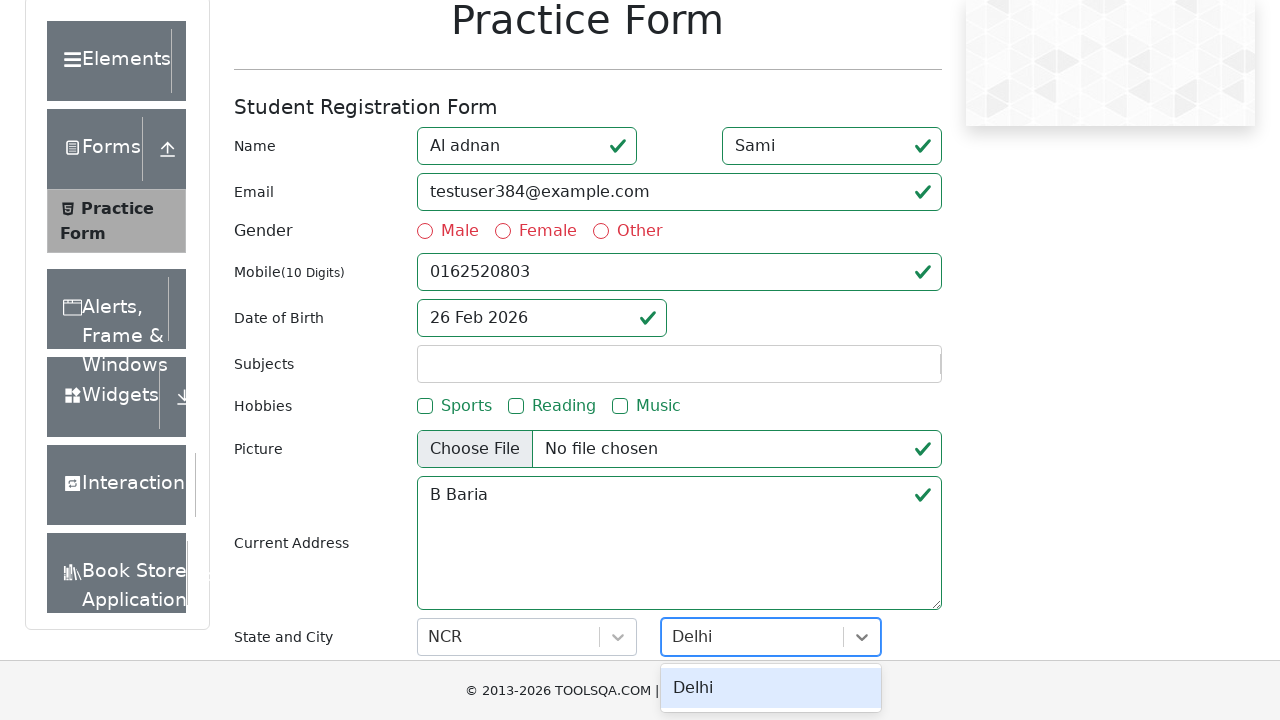

Pressed arrow down to navigate city dropdown
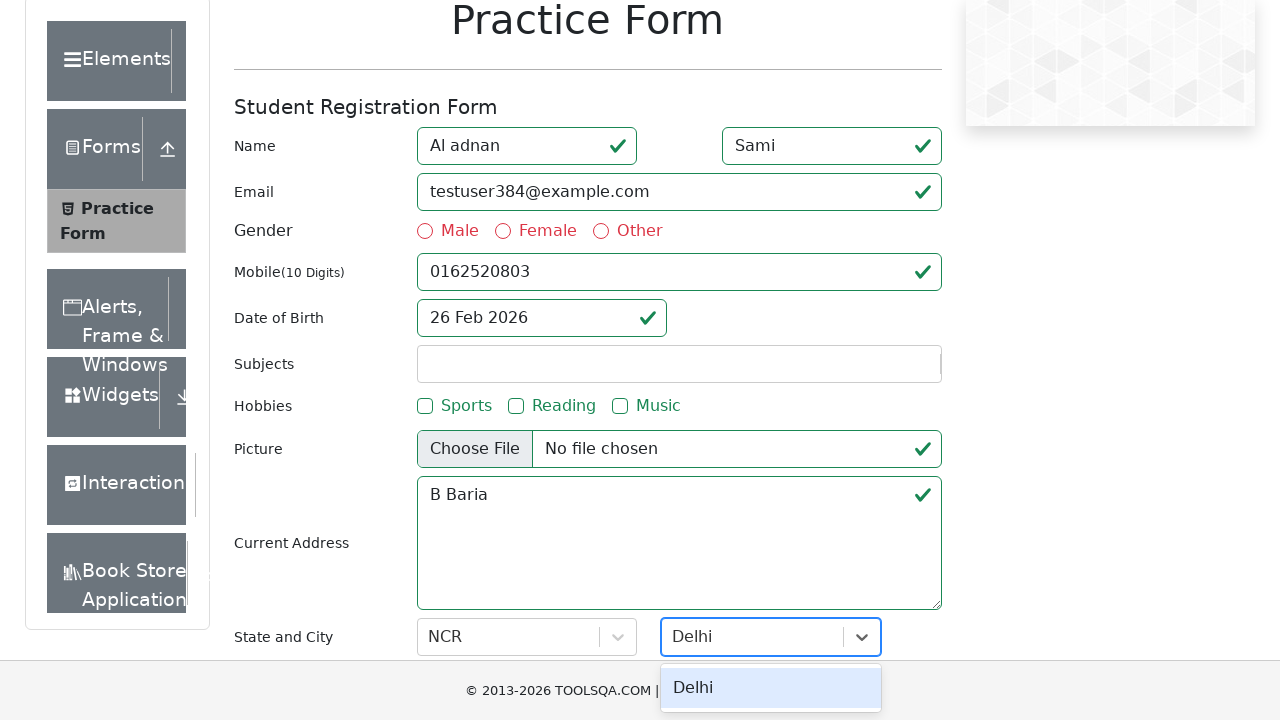

Pressed Enter to select city option
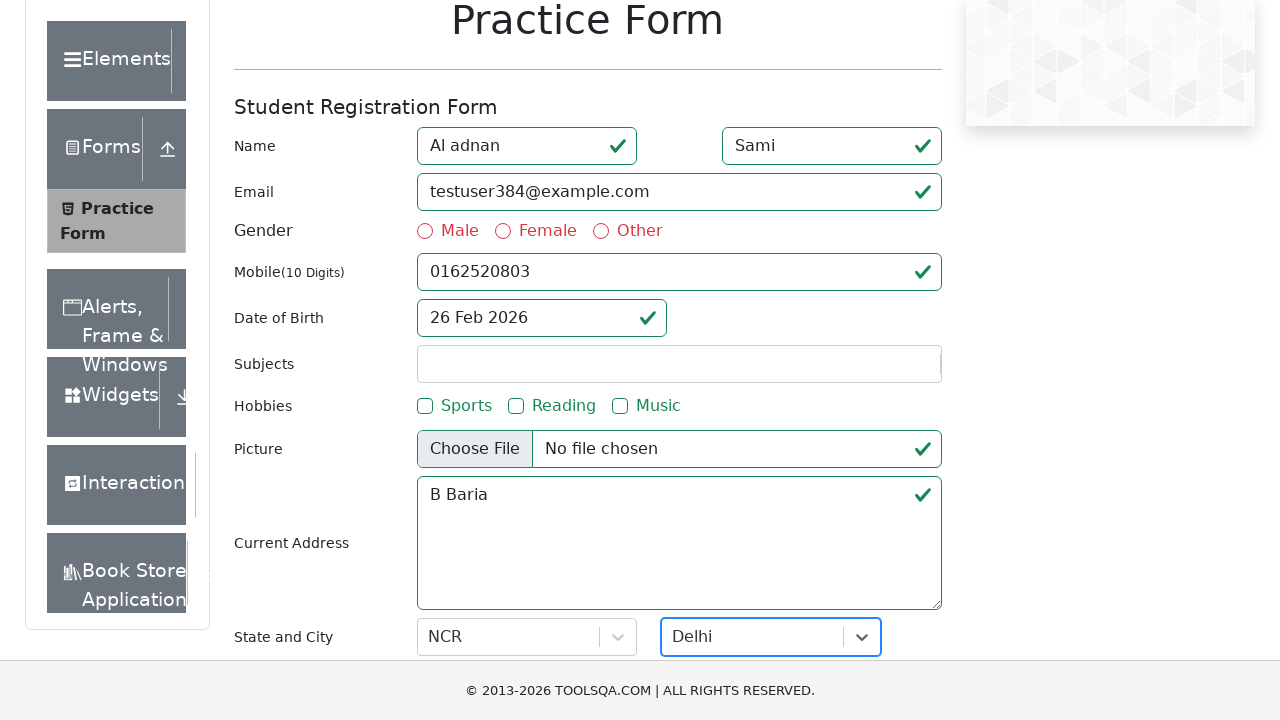

Selected Male gender radio button
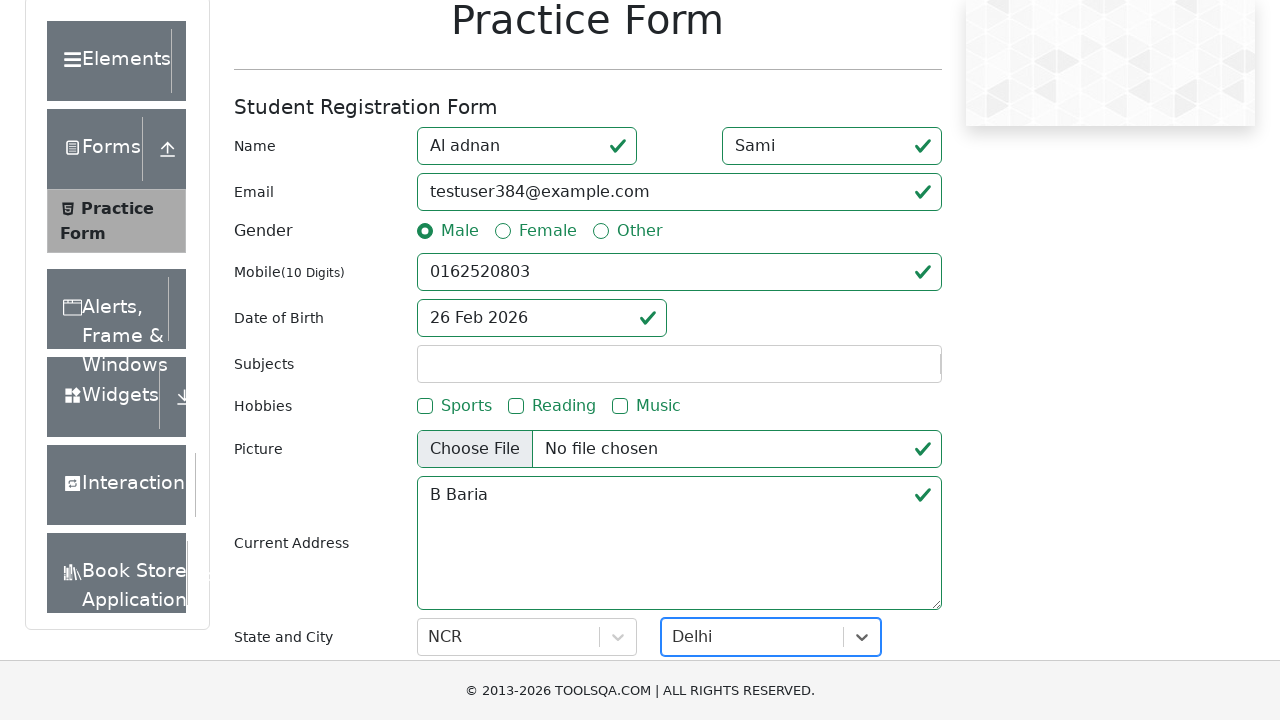

Selected Sports hobby checkbox
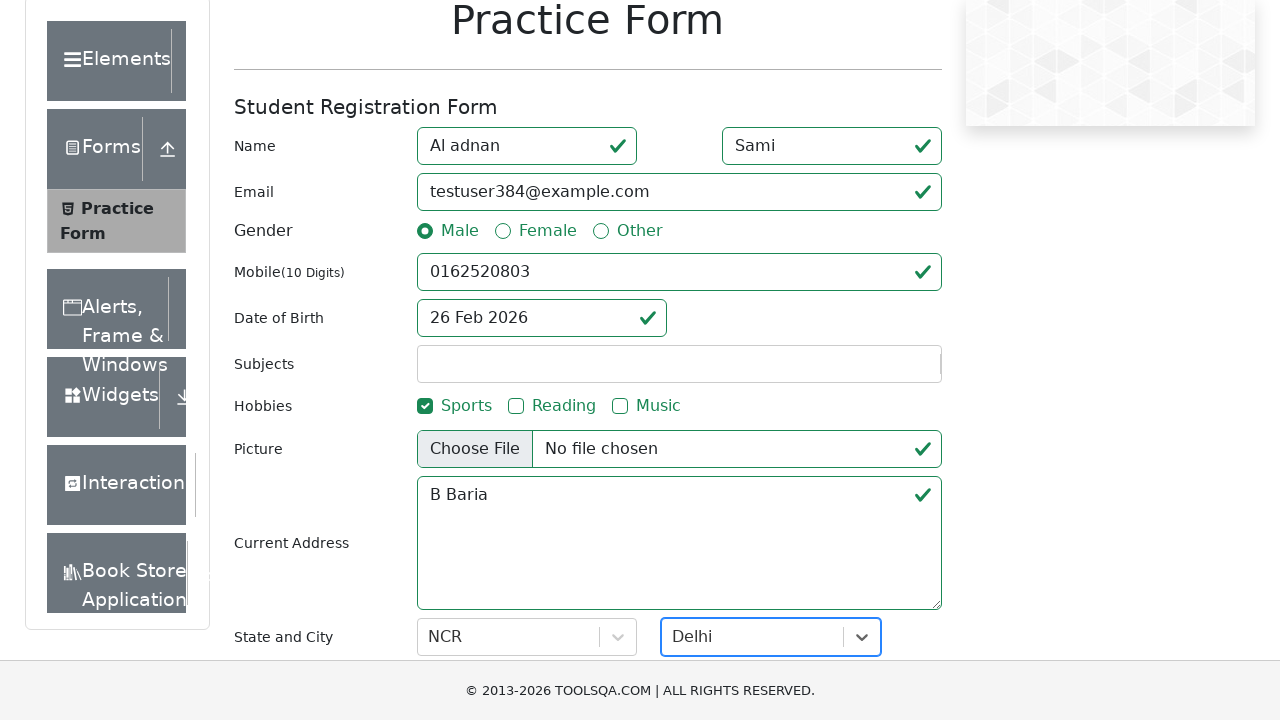

Clicked submit button to submit the form
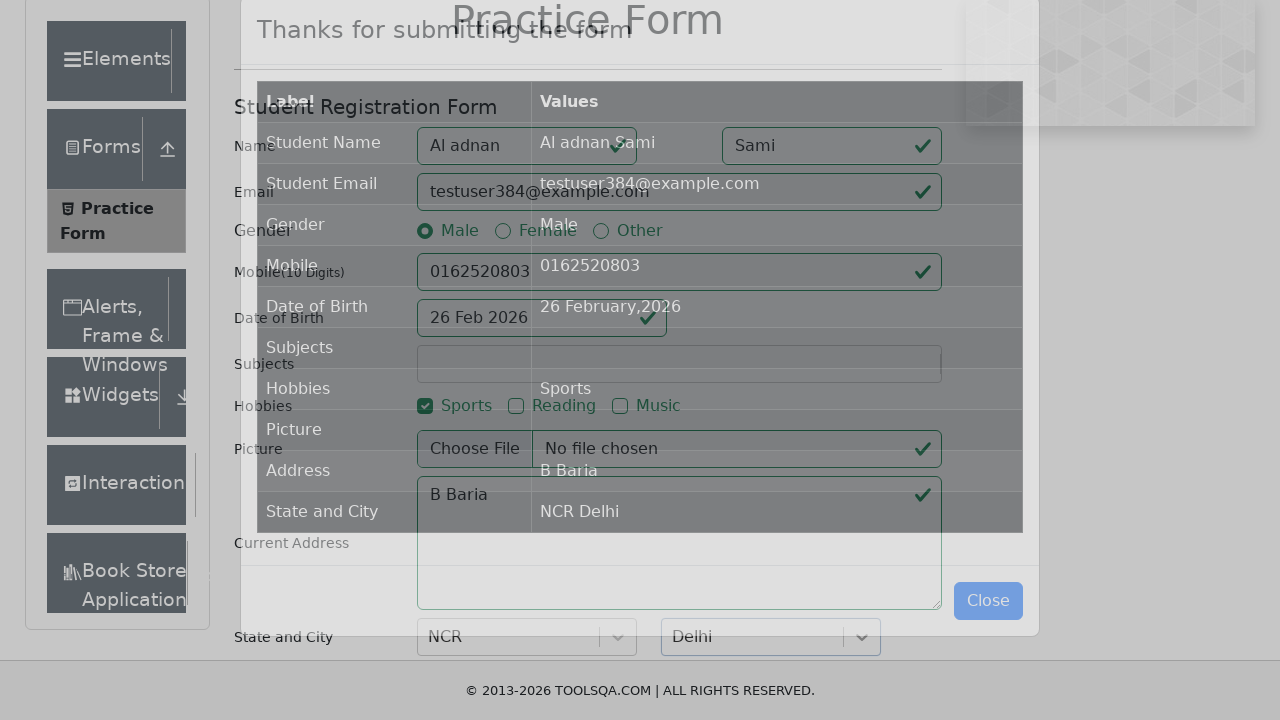

Results modal appeared with form submission data
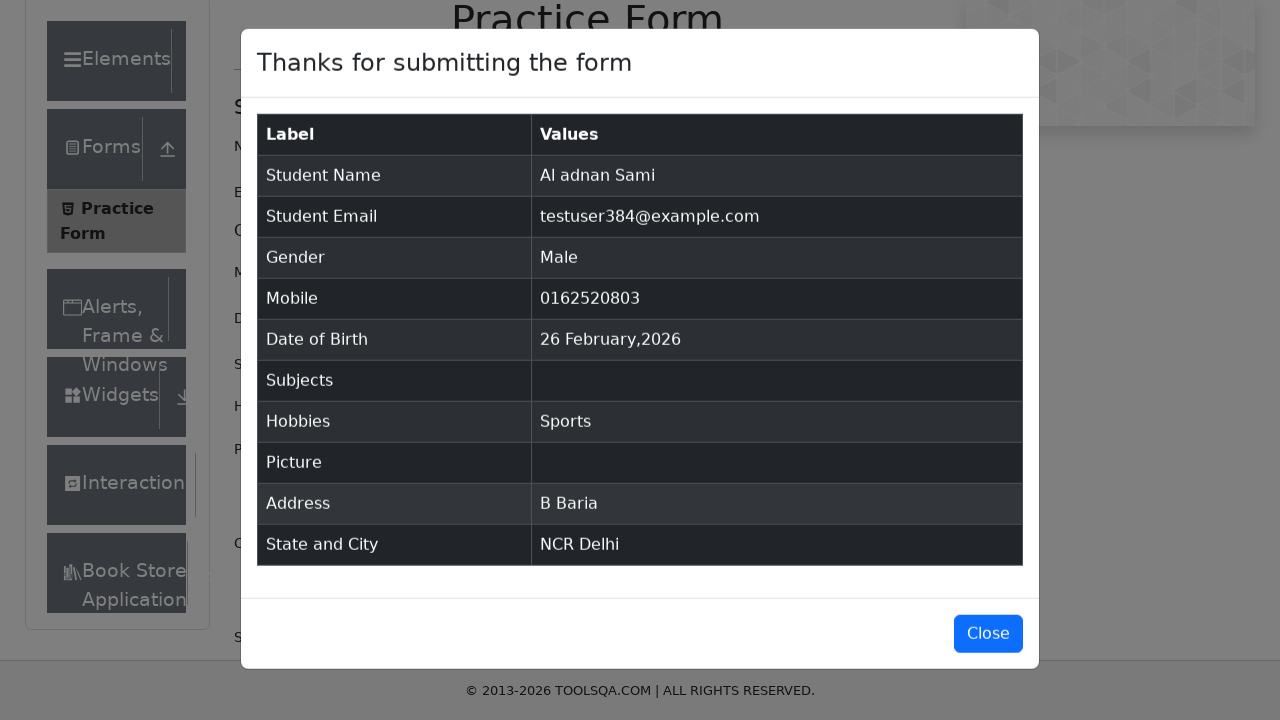

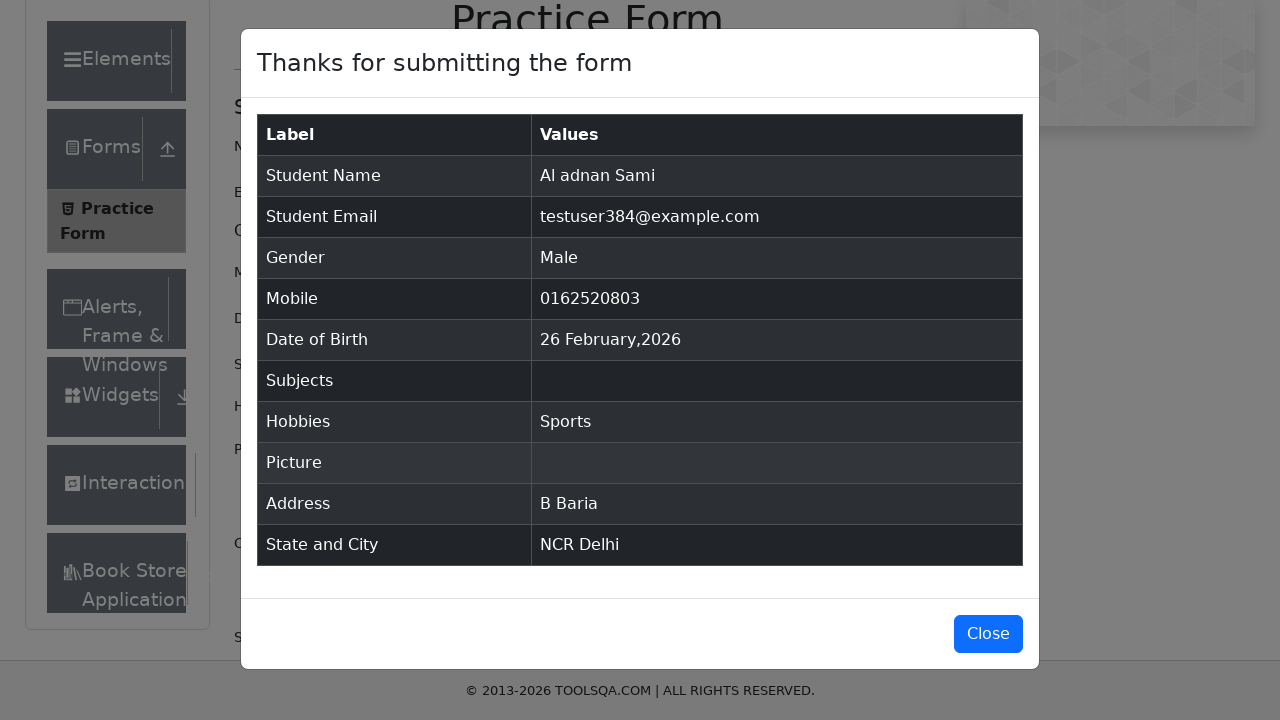